Tests navigation to Browse Languages section and verifies that the table headers are displayed correctly

Starting URL: http://www.99-bottles-of-beer.net/

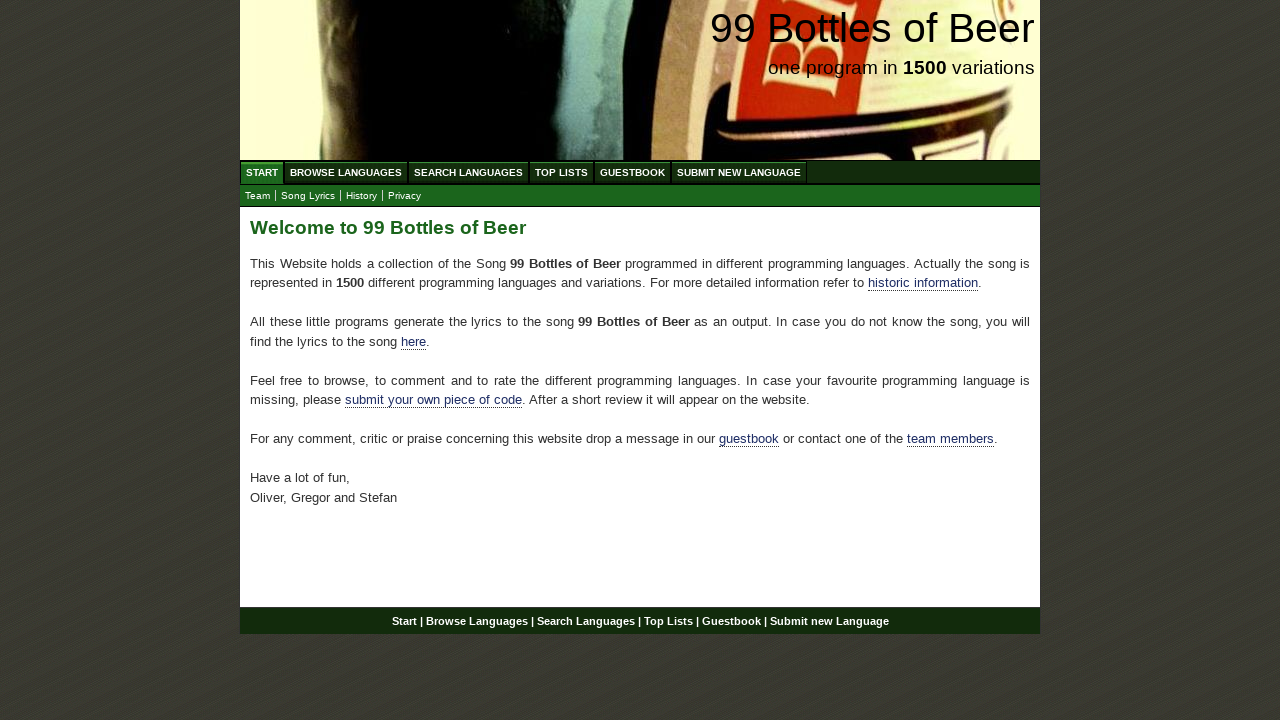

Clicked on Browse Languages (ABC) link at (346, 172) on a[href='/abc.html']
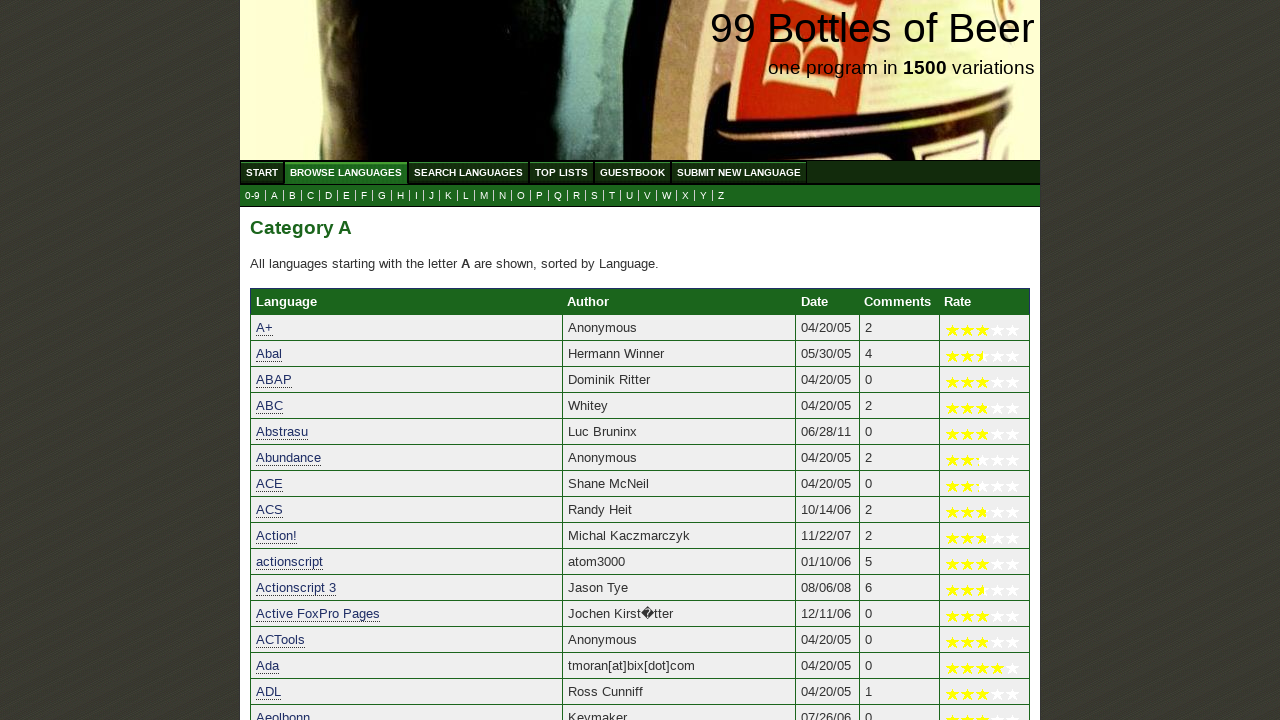

Table with ID 'category' is now visible
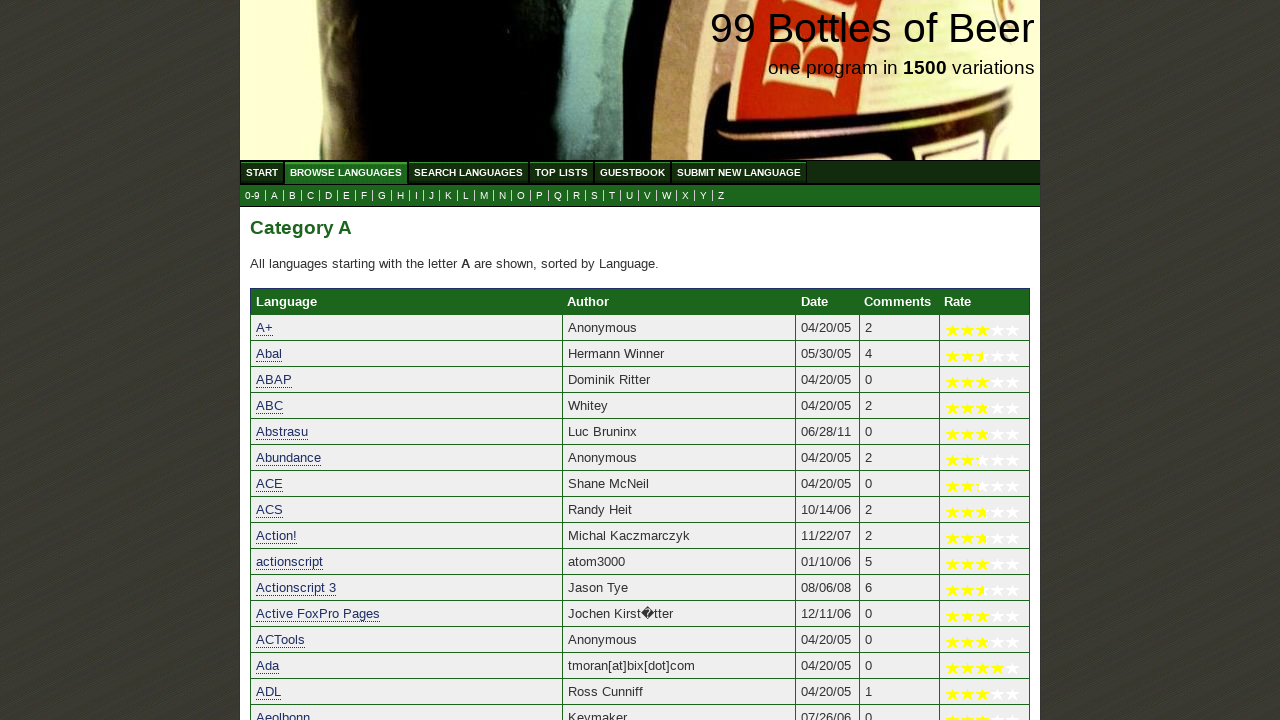

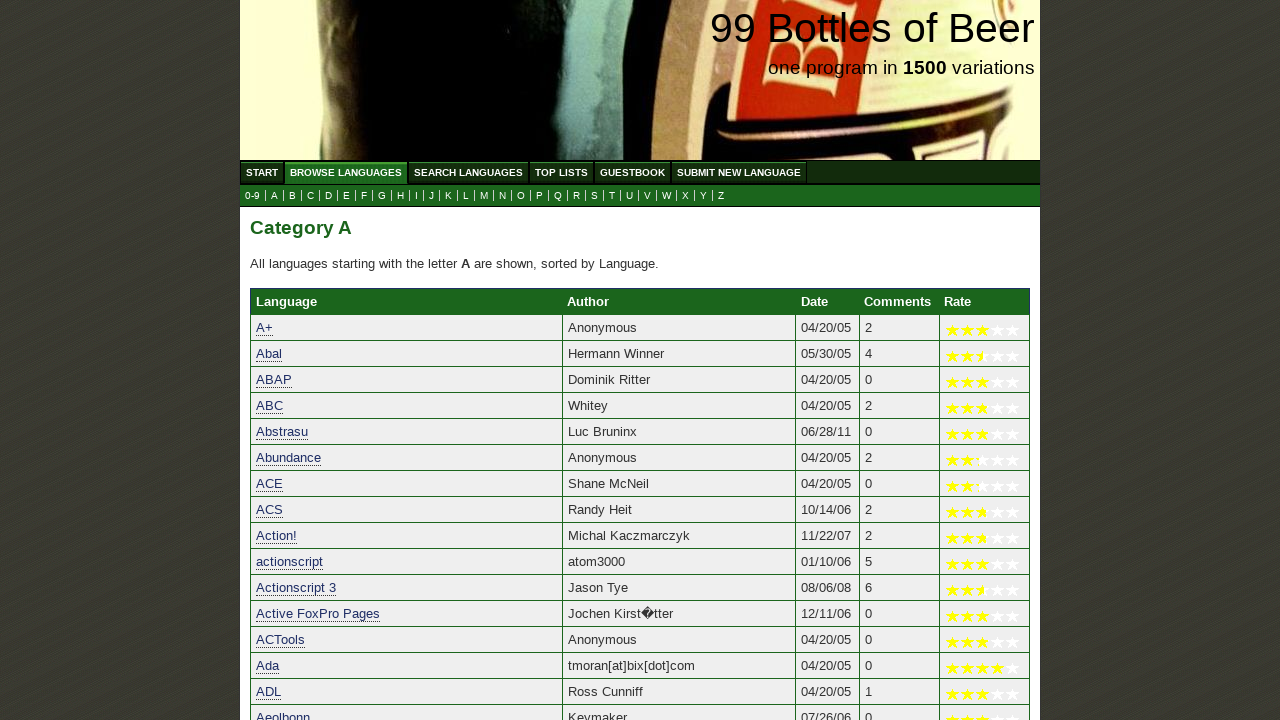